Tests drag and drop functionality by dragging an element from source to destination on jQuery UI demo page

Starting URL: http://jqueryui.com/resources/demos/droppable/default.html

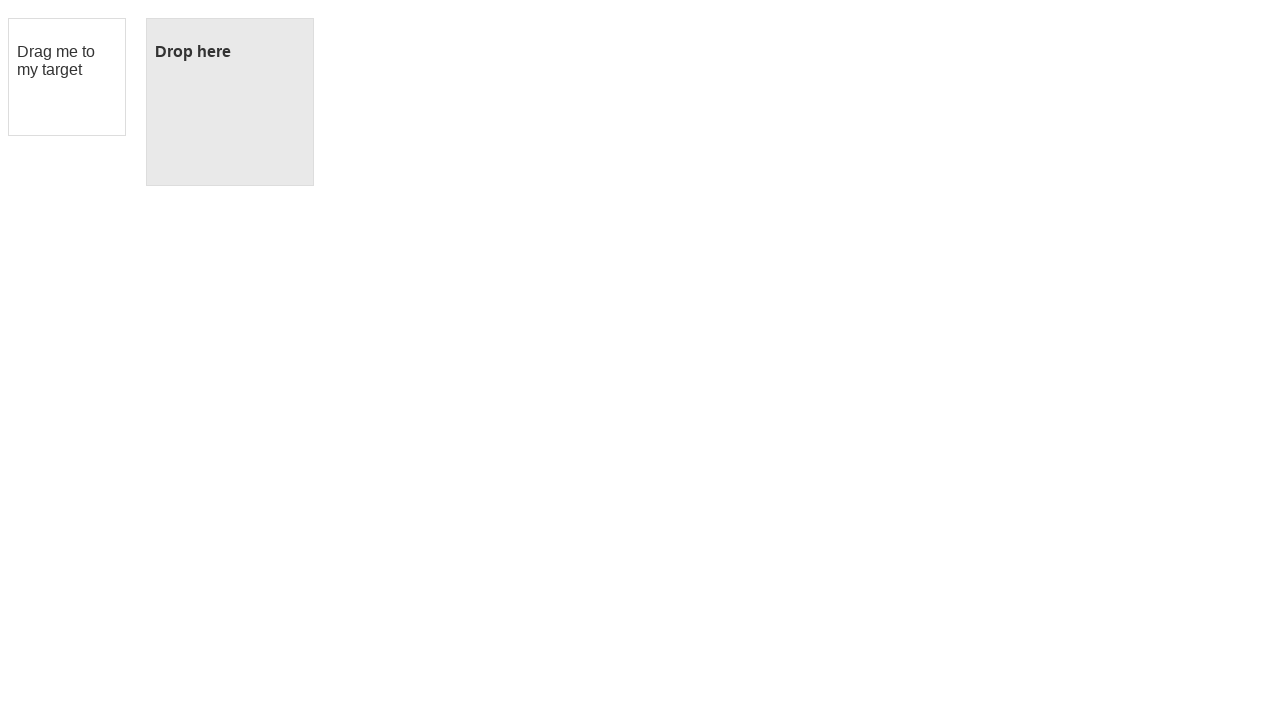

Located draggable source element
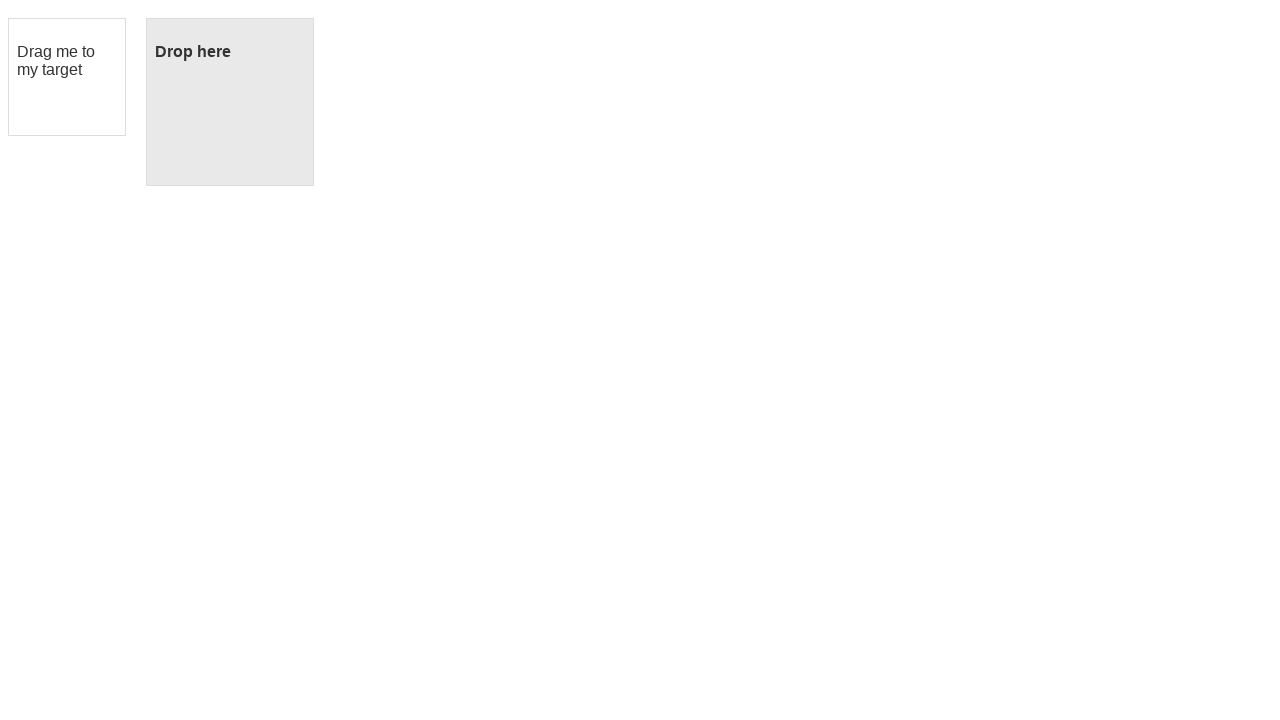

Located droppable destination element
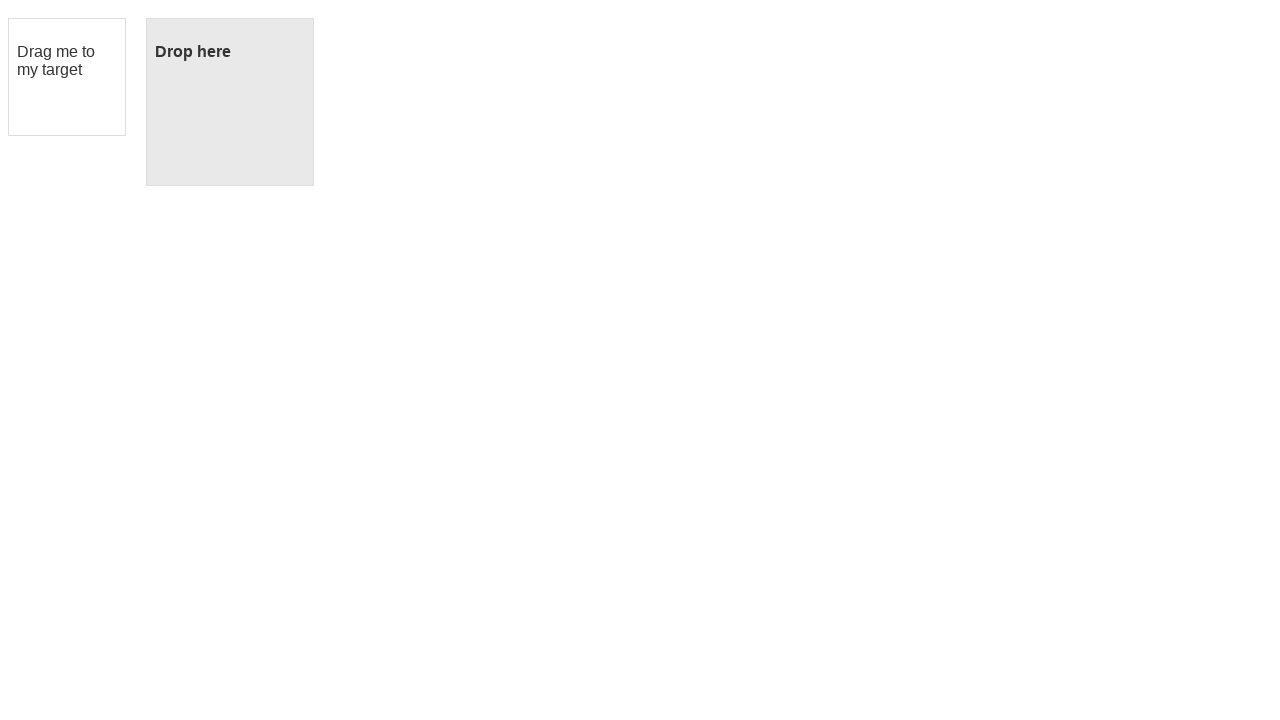

Dragged source element to destination element at (230, 102)
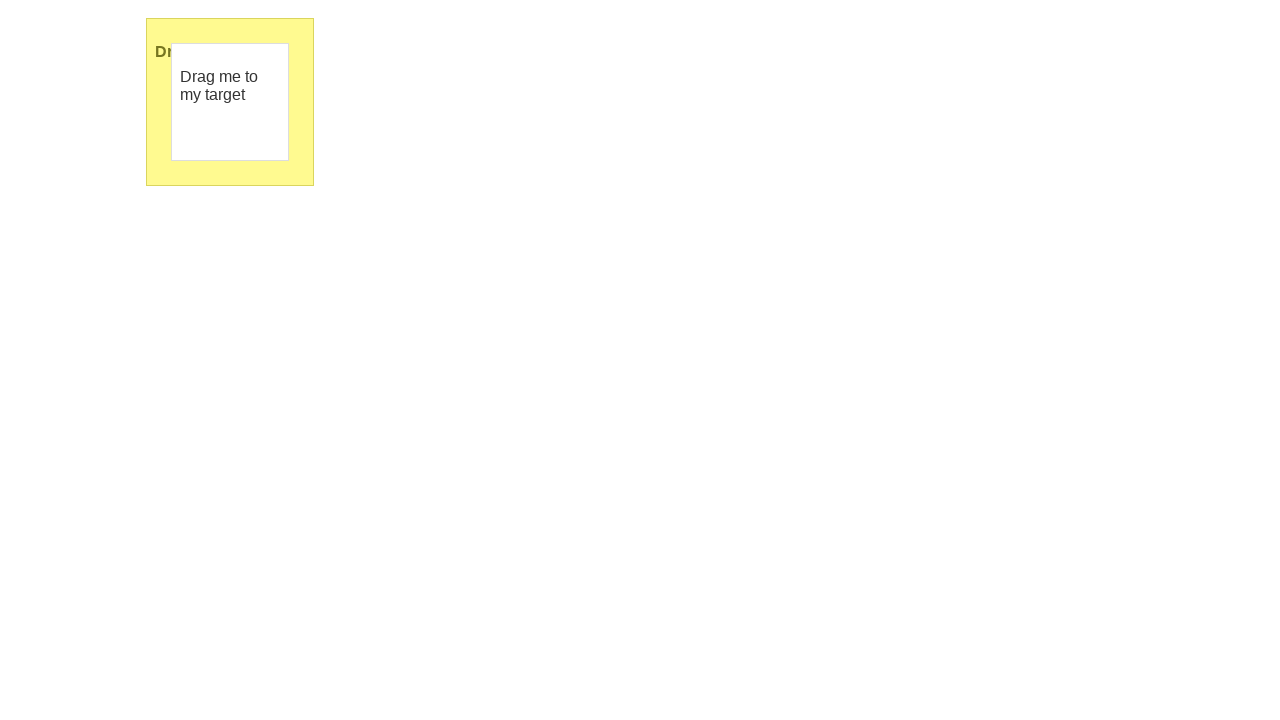

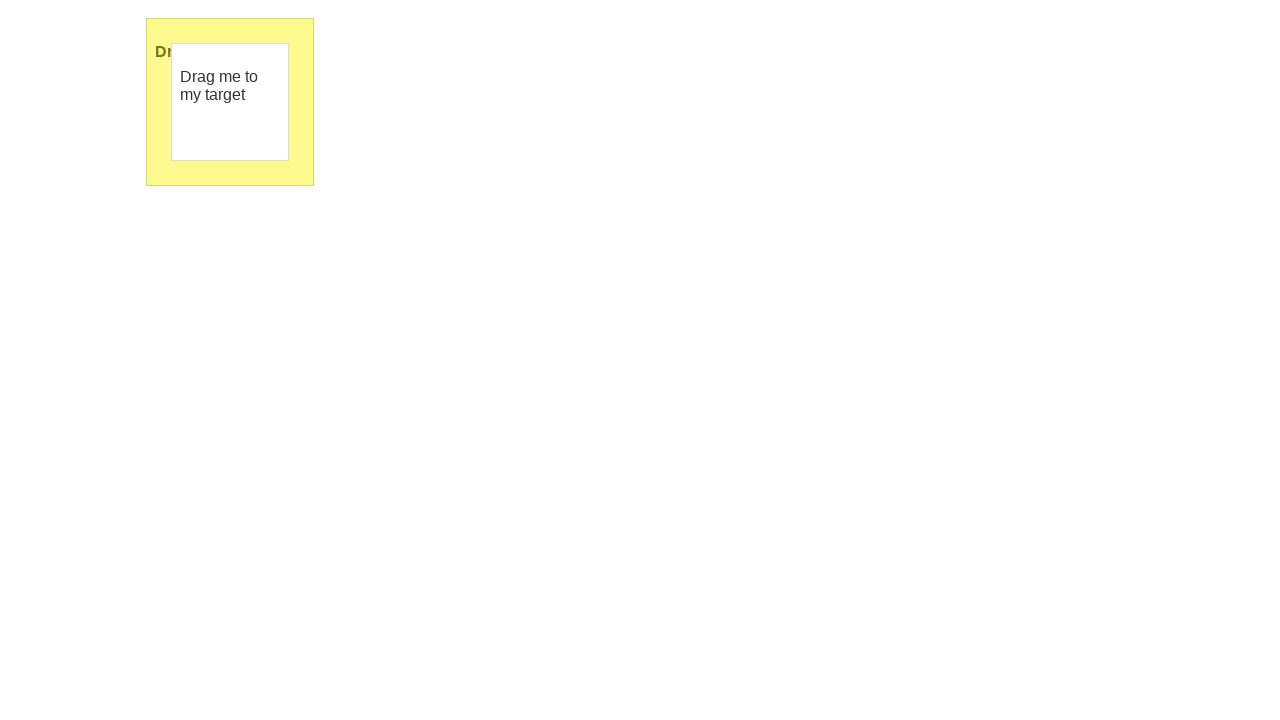